Tests keyboard actions on a feedback form by filling a username field, selecting all and copying the text, then using Tab to navigate and Ctrl+V to paste the value into subsequent form fields (phone, email, comments).

Starting URL: https://money.rediff.com/feedback

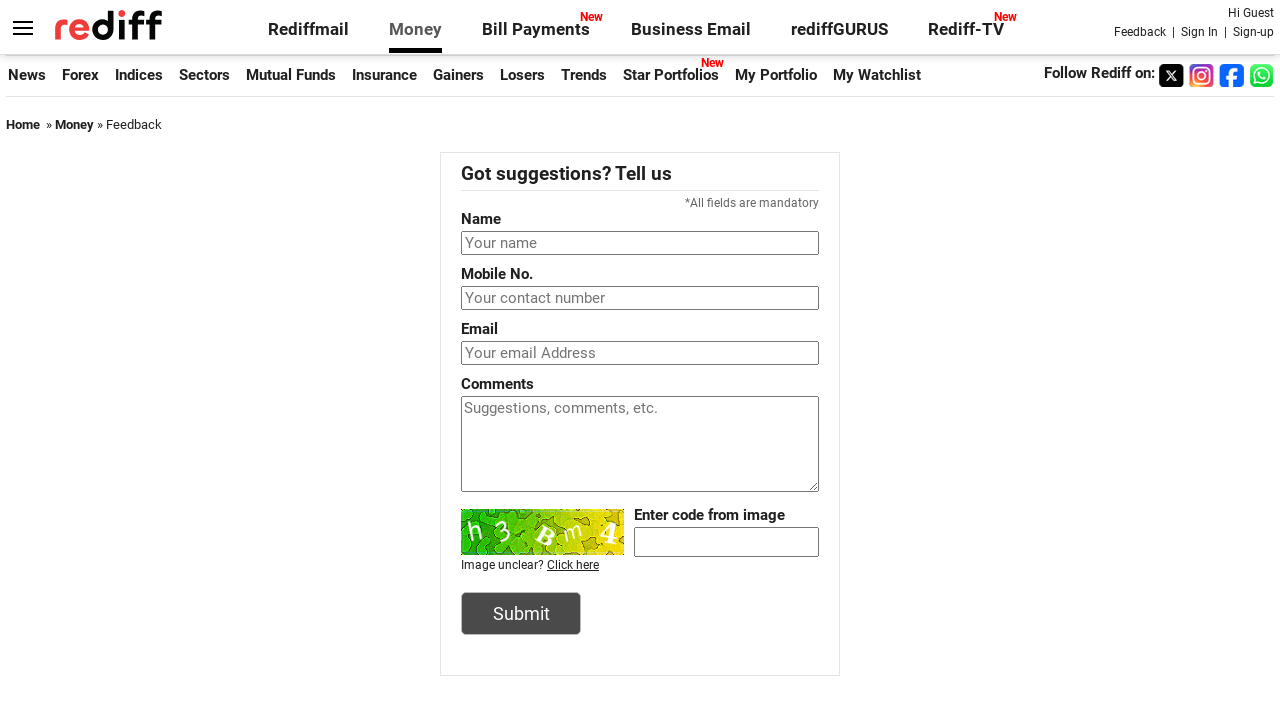

Filled username field with 'testuser2024@gmail.com' on input[name='username']
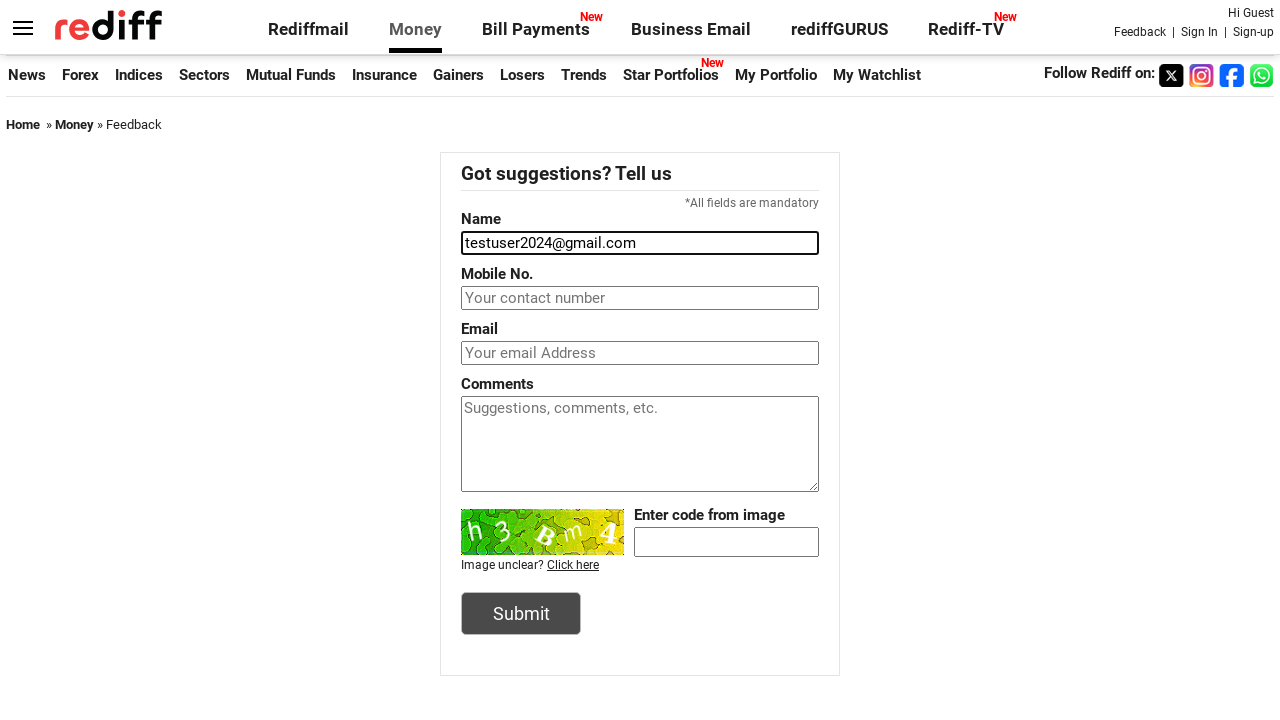

Selected all text in username field with Ctrl+A
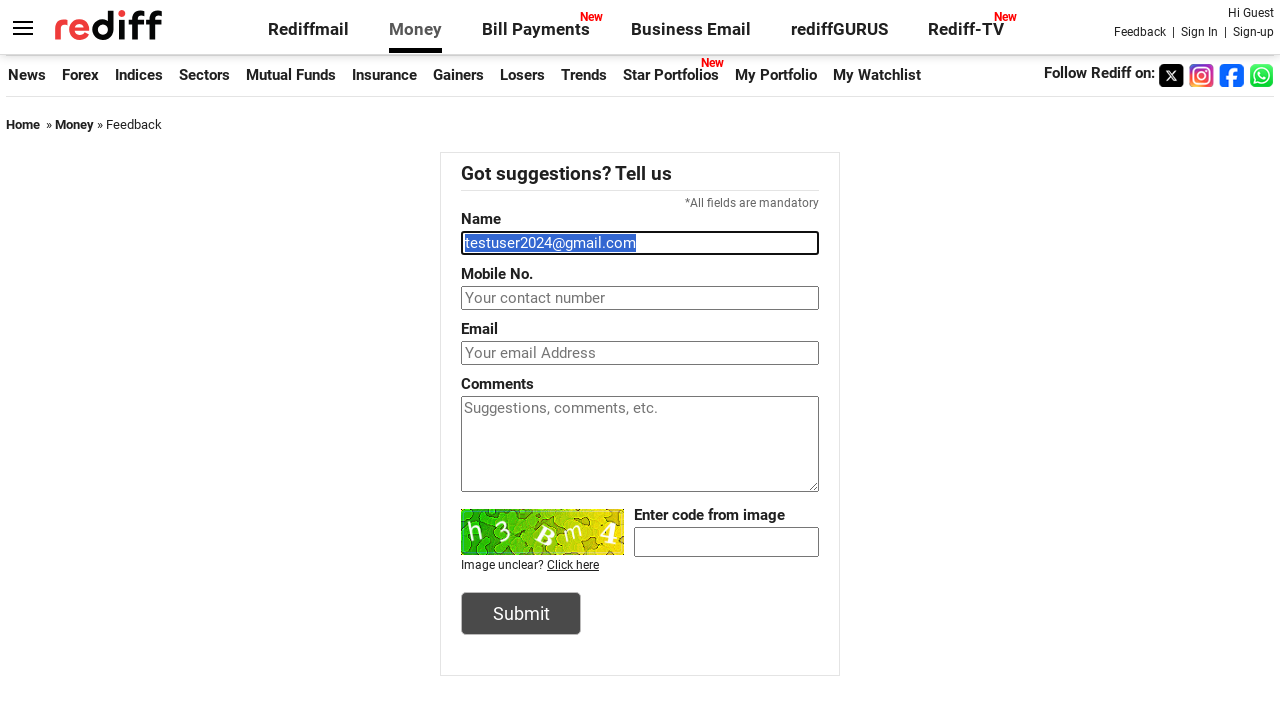

Copied selected username text with Ctrl+C
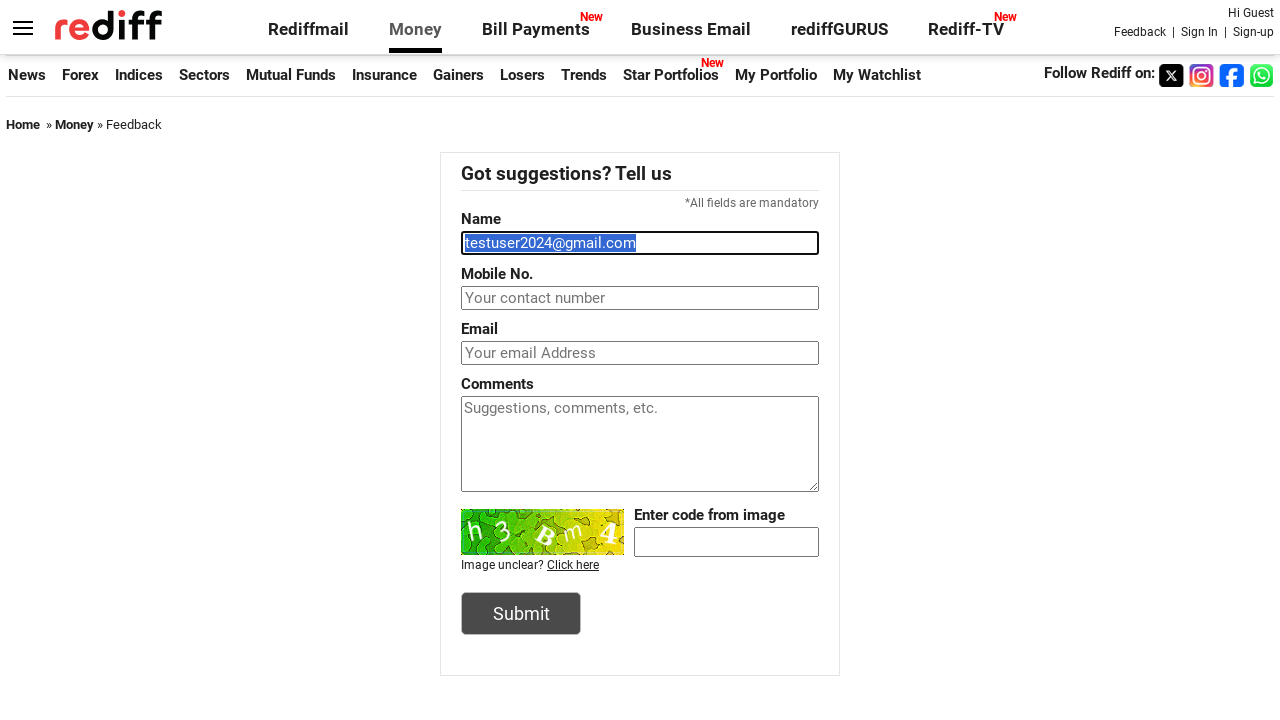

Navigated to phone field using Tab
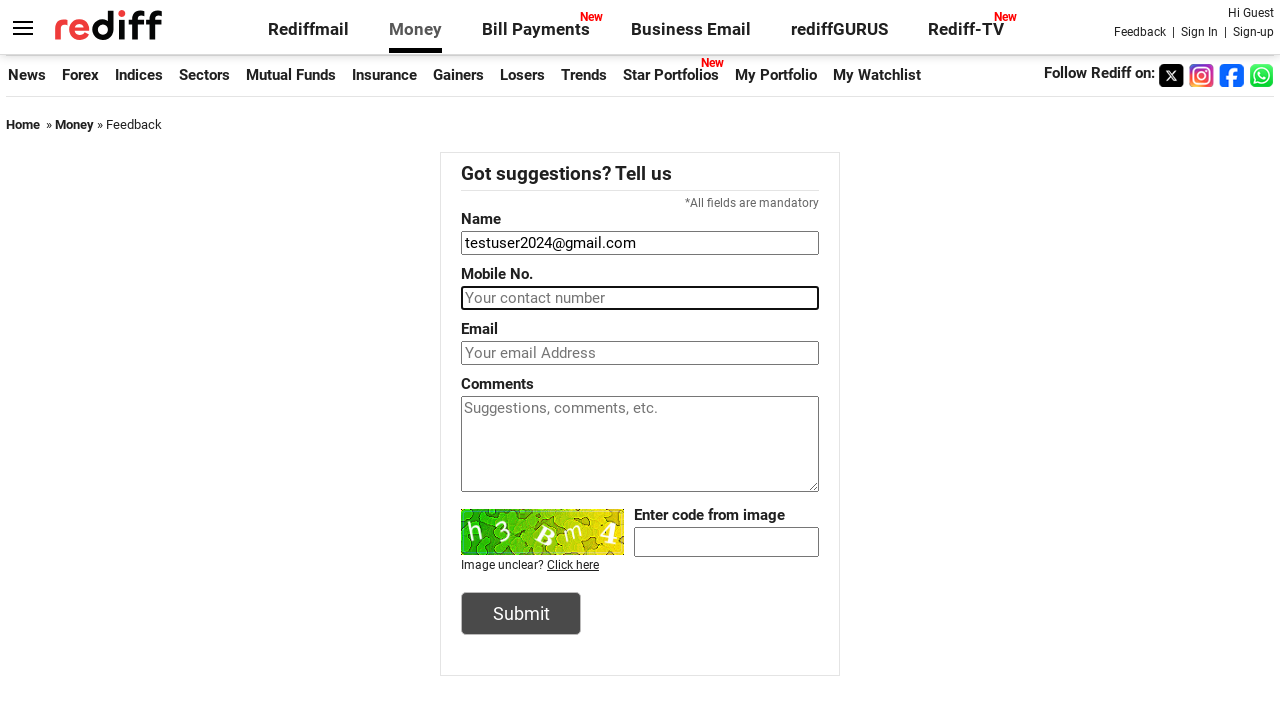

Pasted copied text into phone field with Ctrl+V
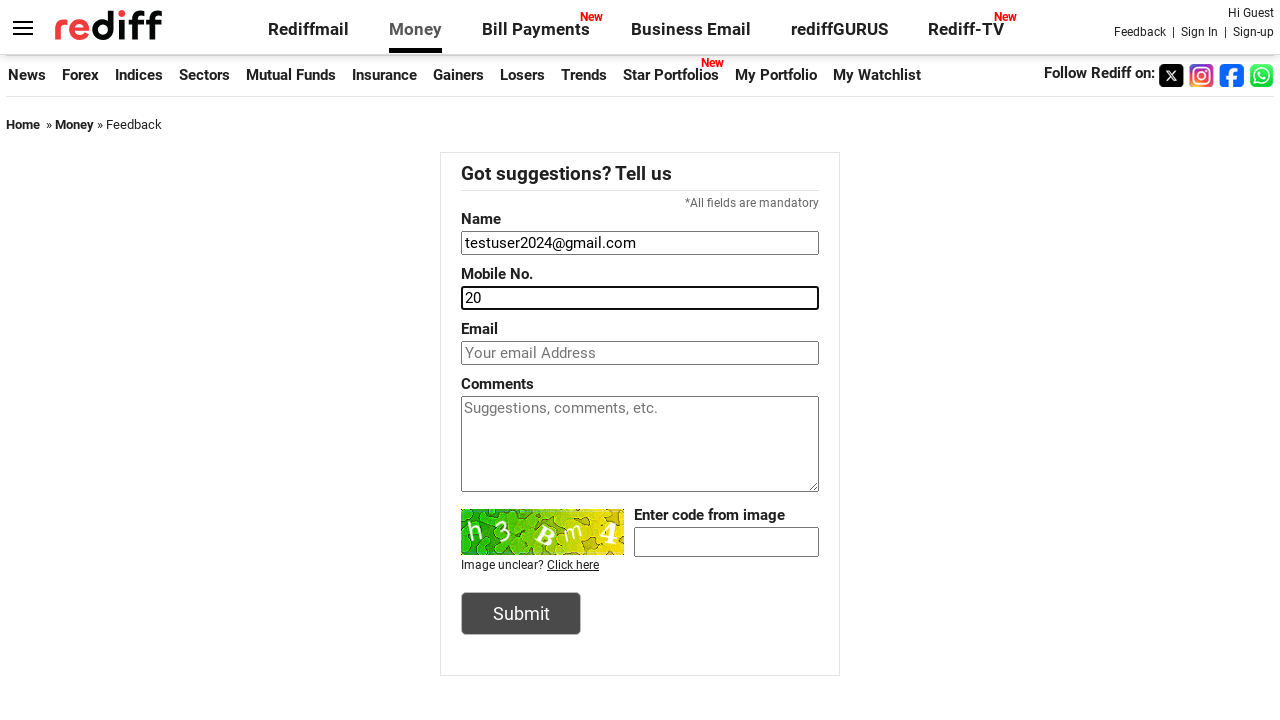

Navigated to email field using Tab
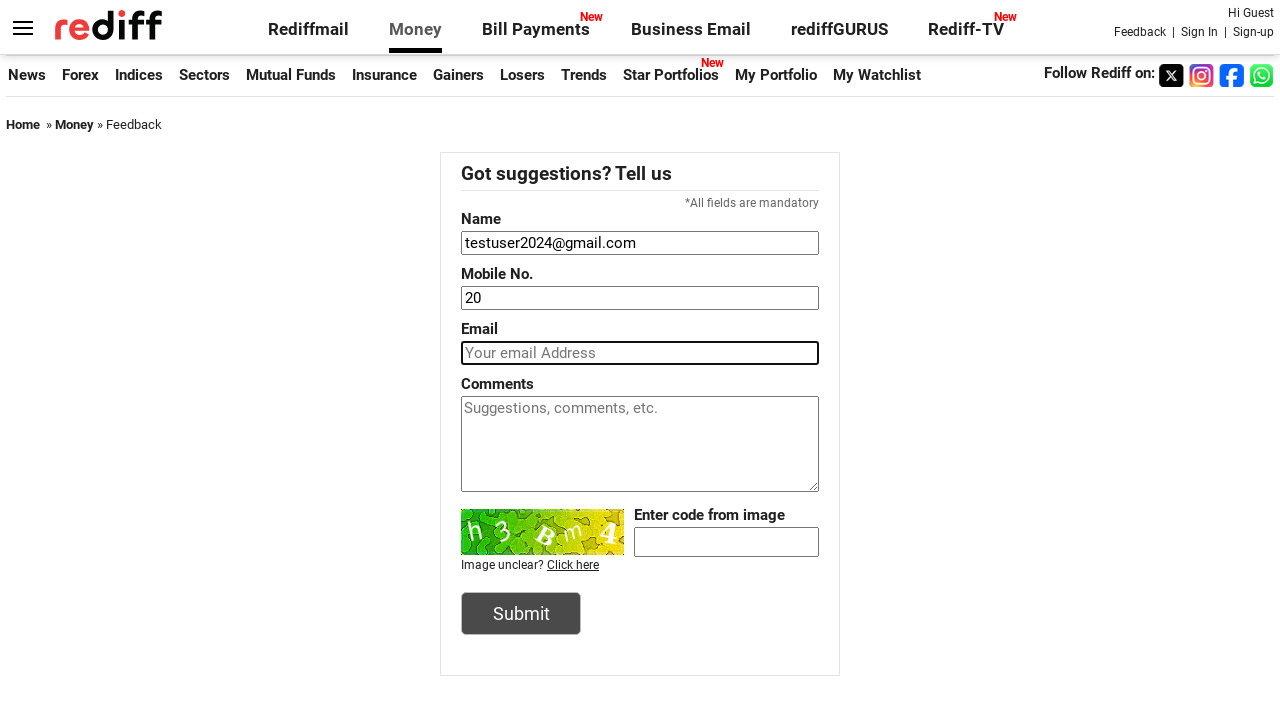

Pasted copied text into email field with Ctrl+V
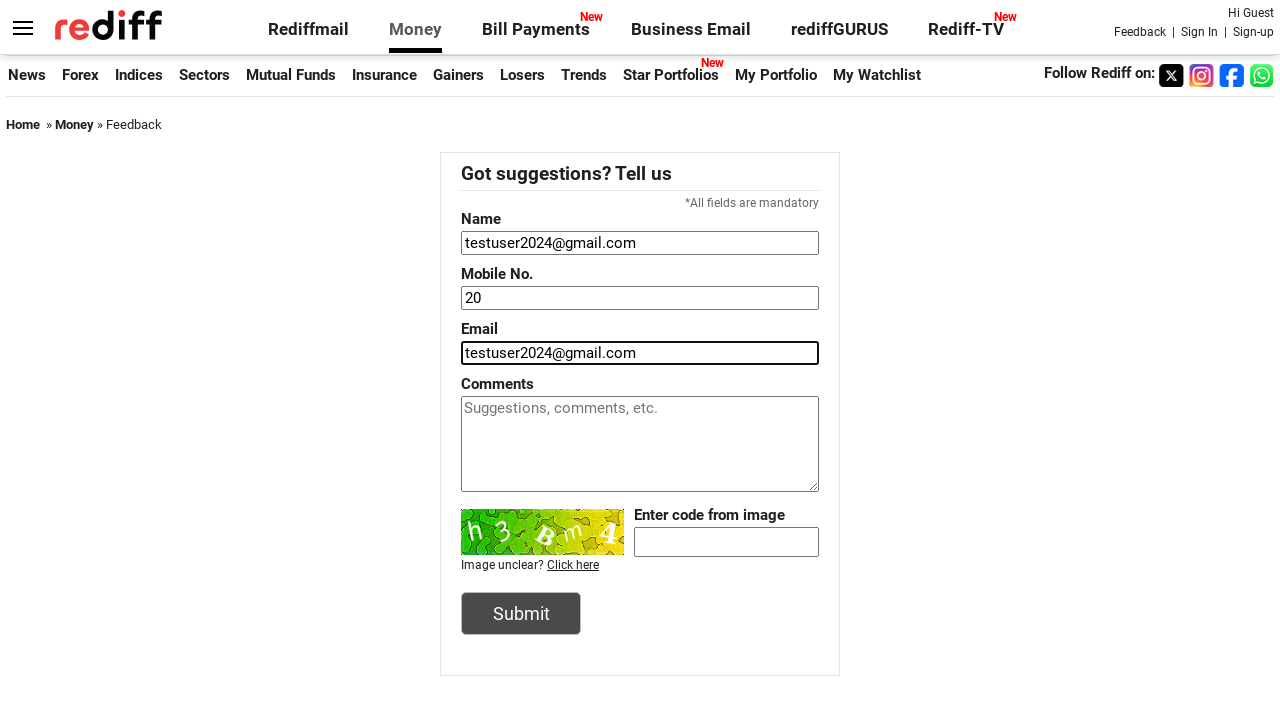

Navigated to comments field using Tab
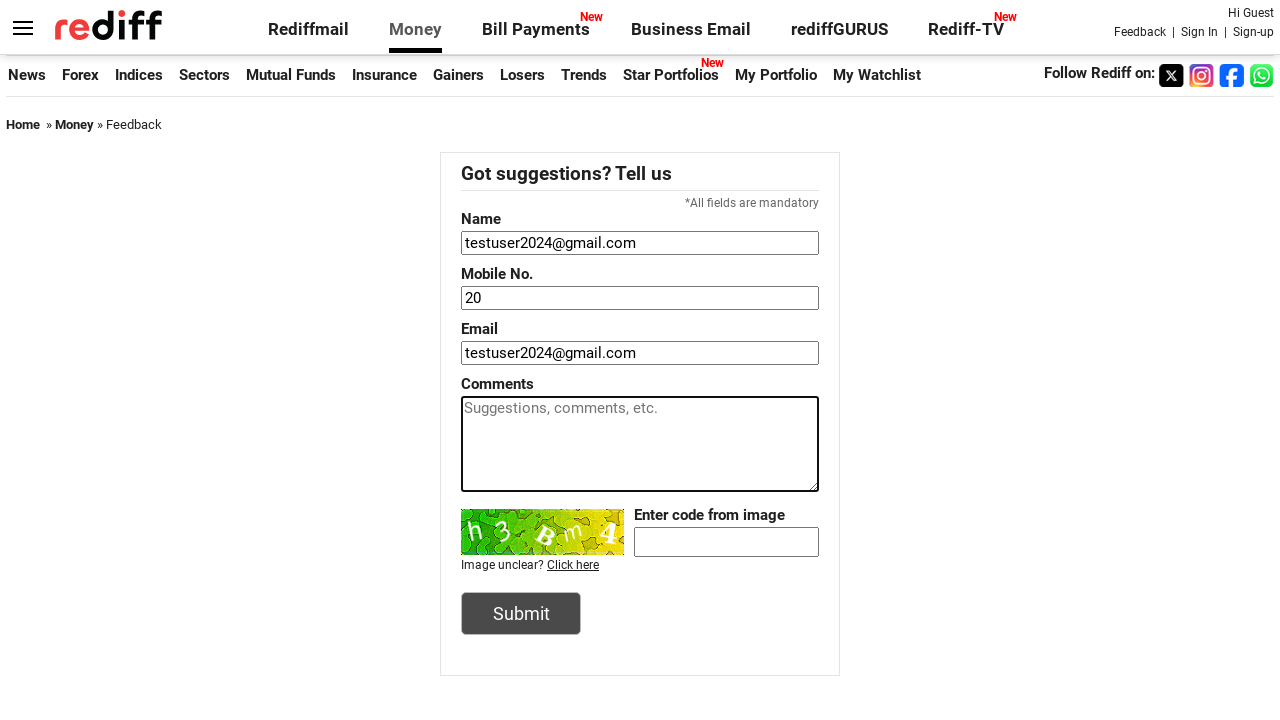

Pasted copied text into comments field with Ctrl+V
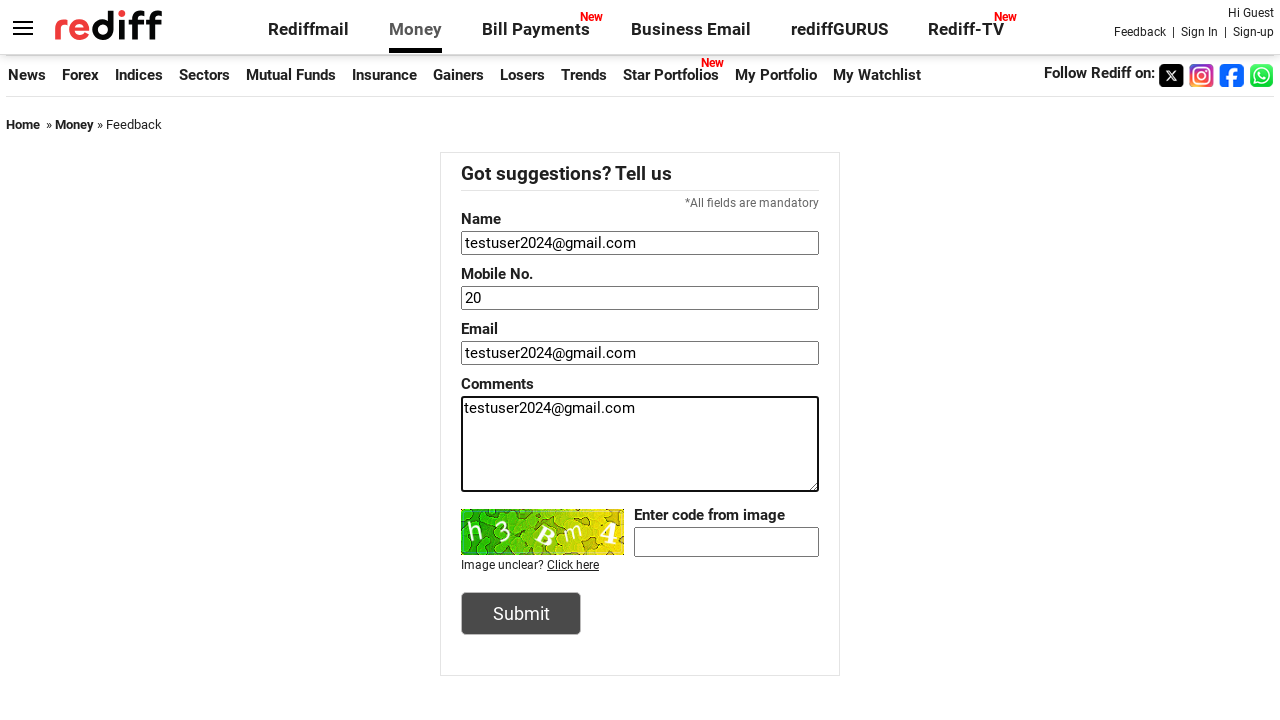

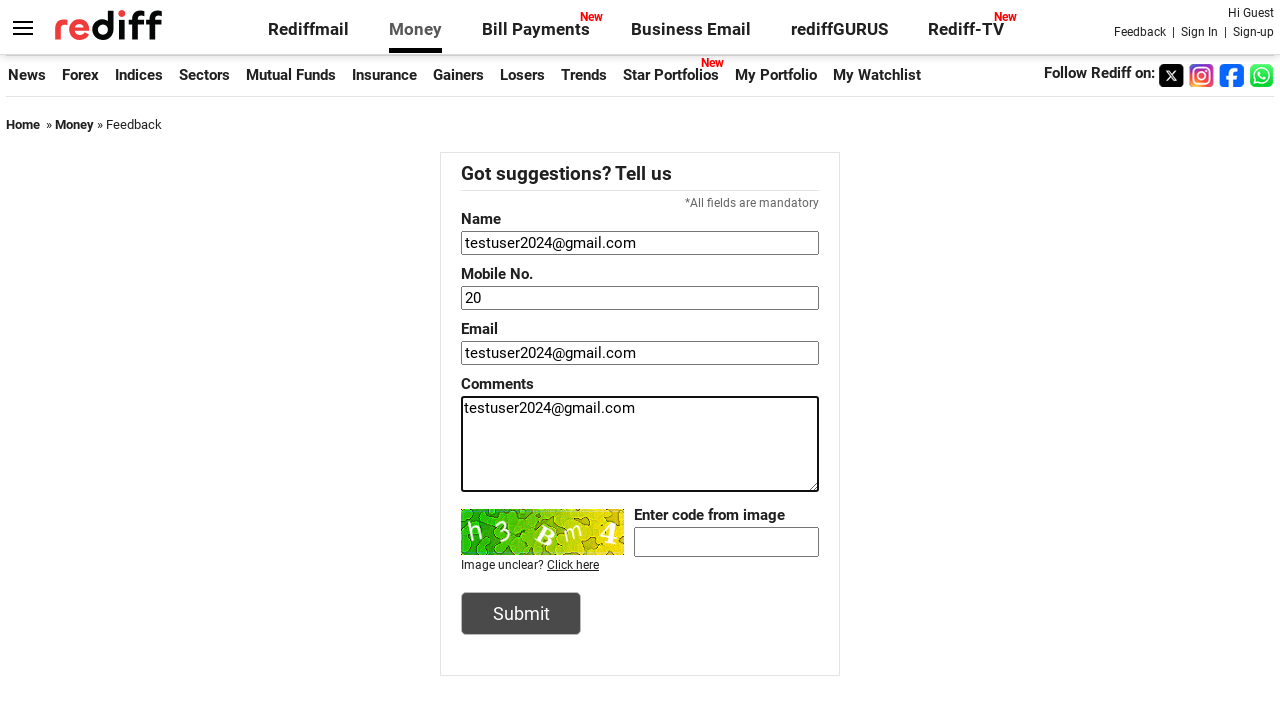